Tests dynamic loading with 10-second implicit wait, clicking start button and verifying "Hello World!" text appears

Starting URL: https://automationfc.github.io/dynamic-loading/

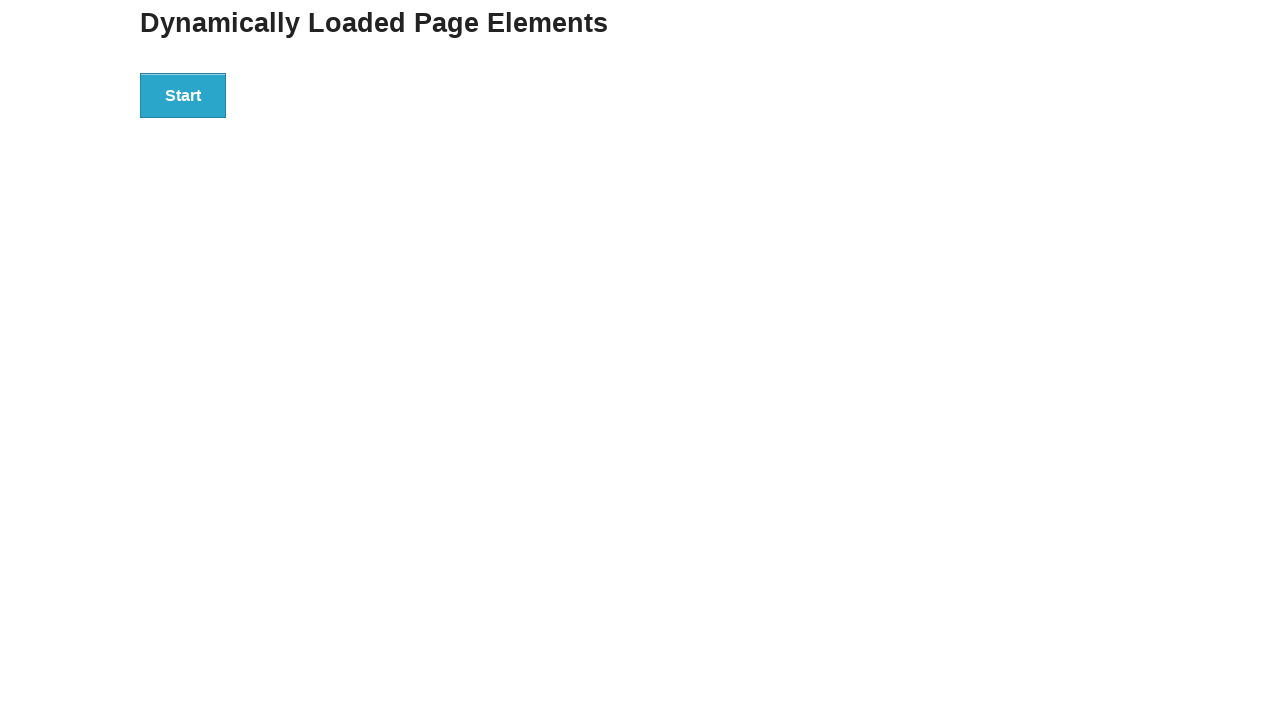

Clicked start button to begin dynamic loading at (183, 95) on div#start>button
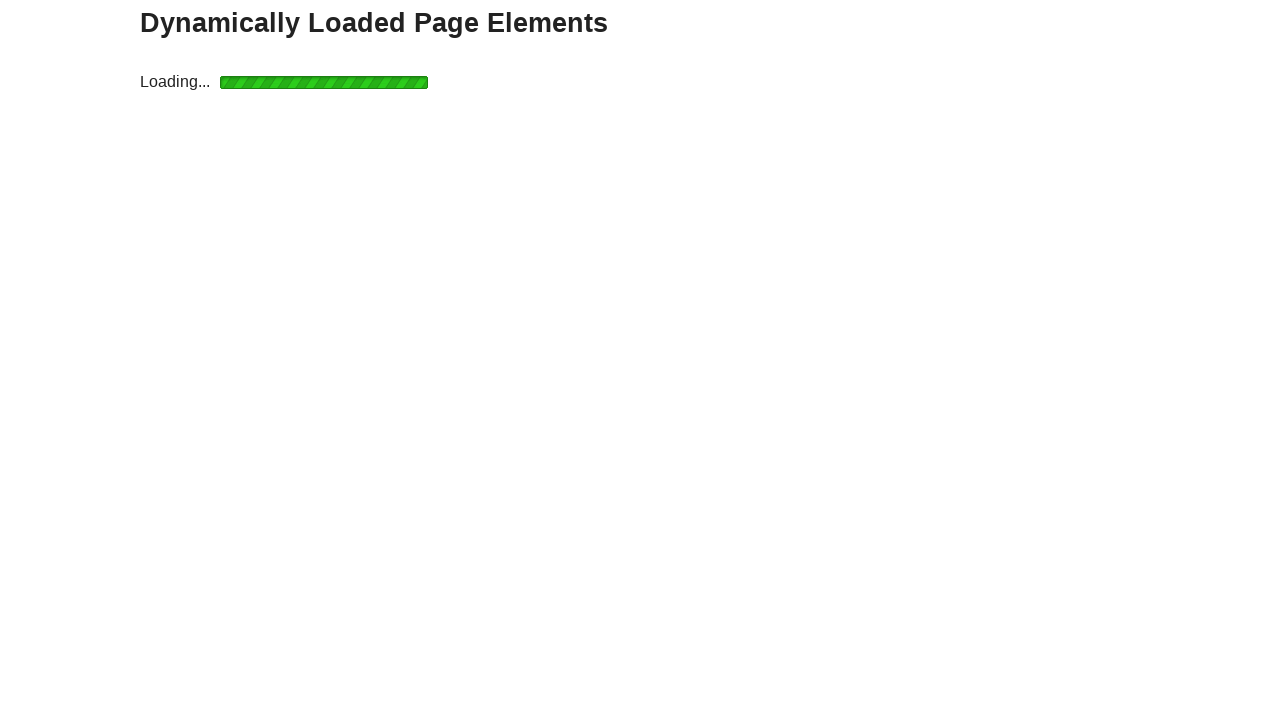

Waited for 'Hello World!' text to appear (10-second implicit wait)
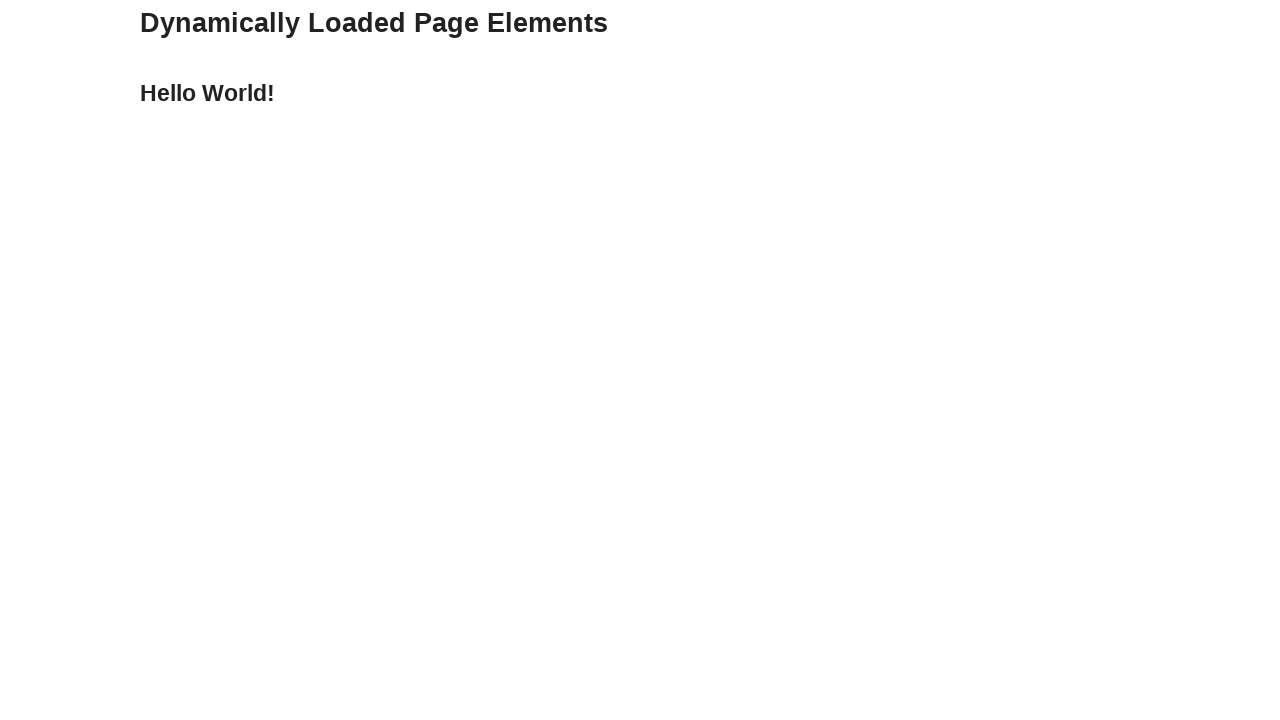

Verified 'Hello World!' text appeared successfully
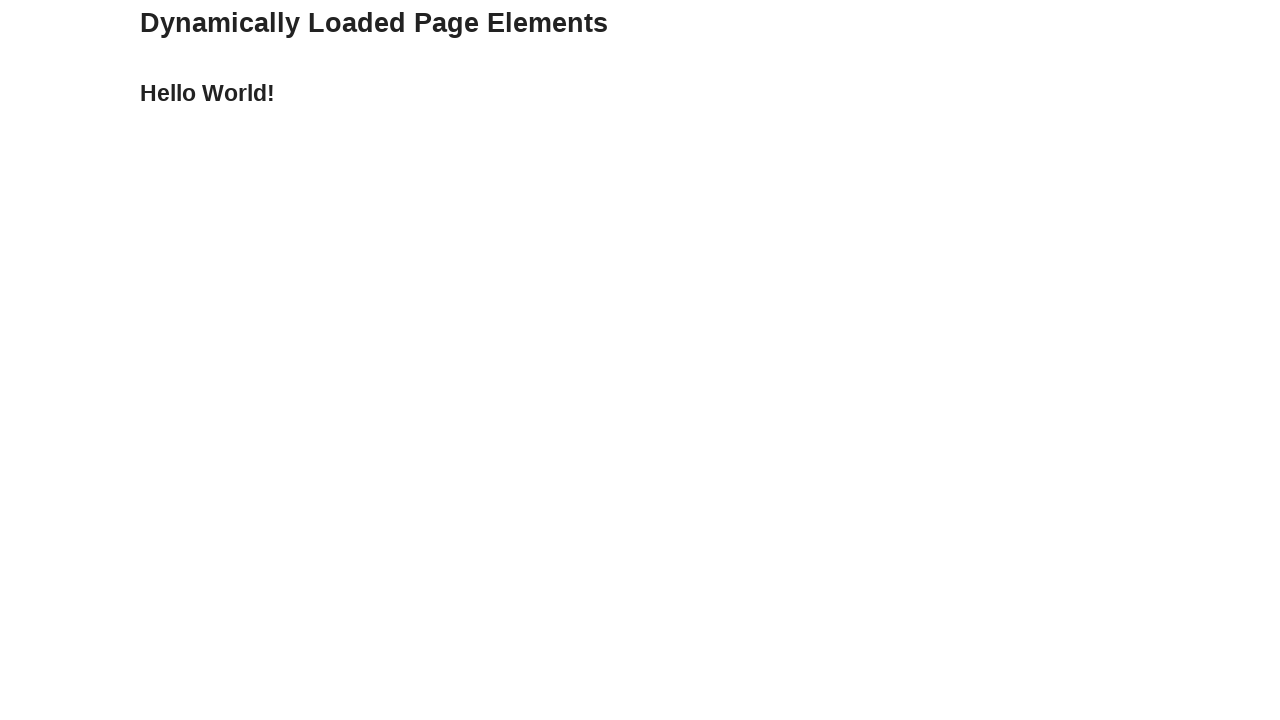

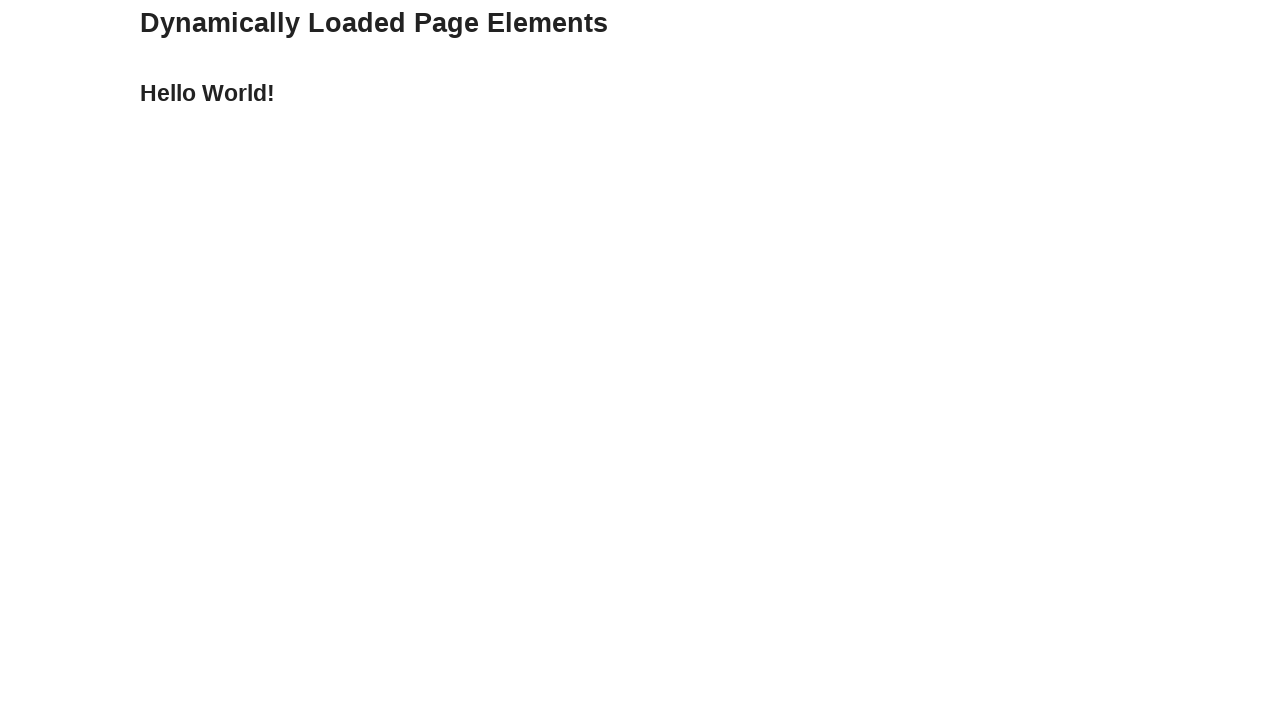